Tests JavaScript alert handling by entering a name, triggering an alert and accepting it, then triggering a confirm dialog and dismissing it

Starting URL: https://rahulshettyacademy.com/AutomationPractice/

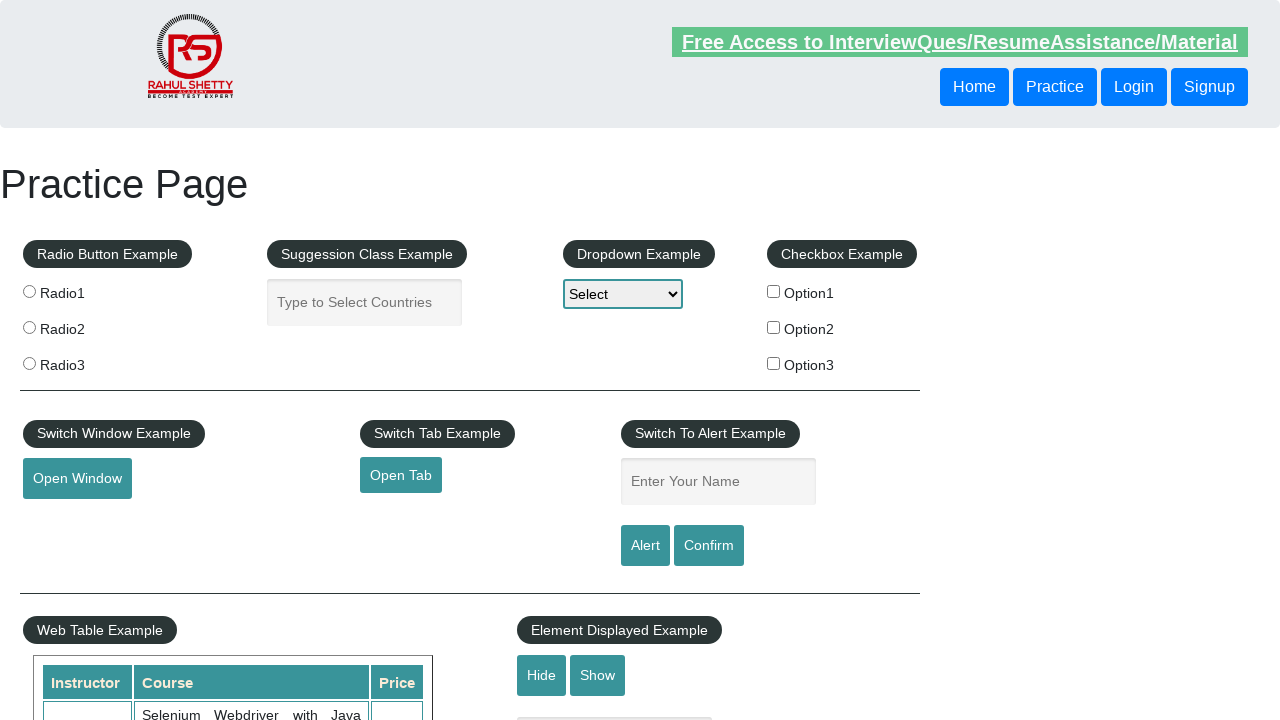

Filled name input field with 'ganesh' on input[placeholder='Enter Your Name']
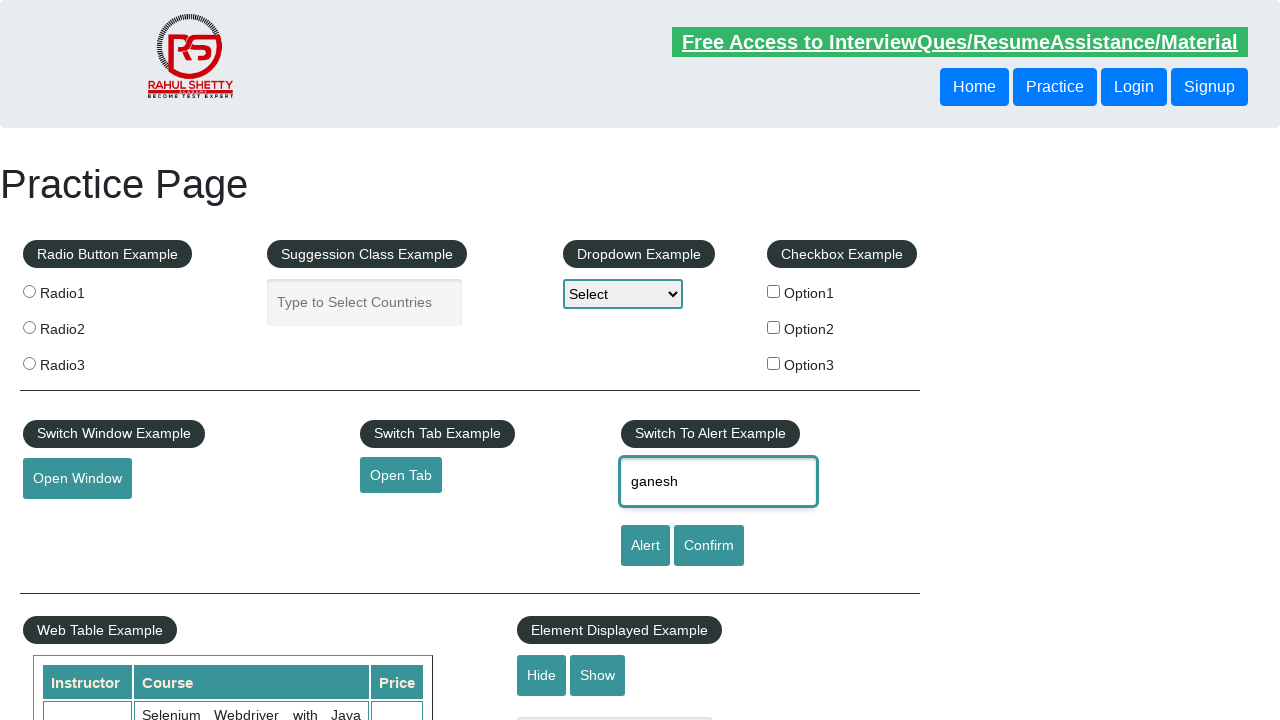

Clicked alert button to trigger JavaScript alert at (645, 546) on input#alertbtn
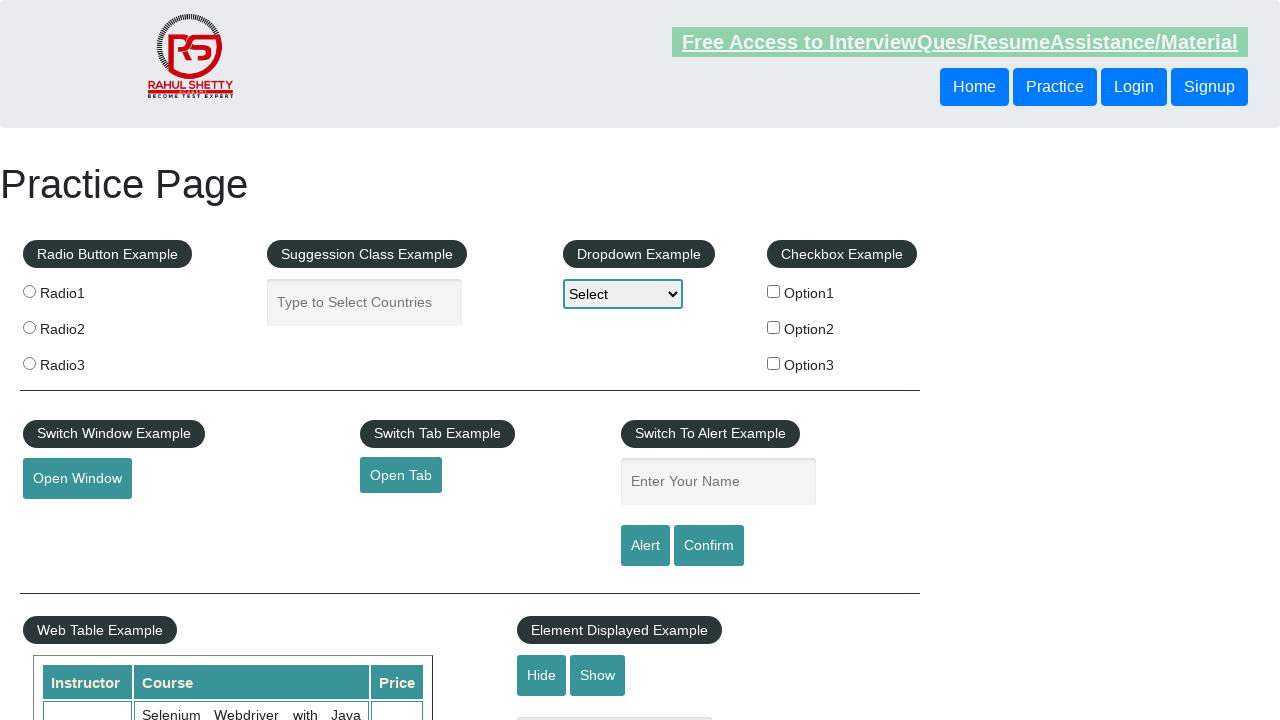

Set up dialog handler to accept alerts
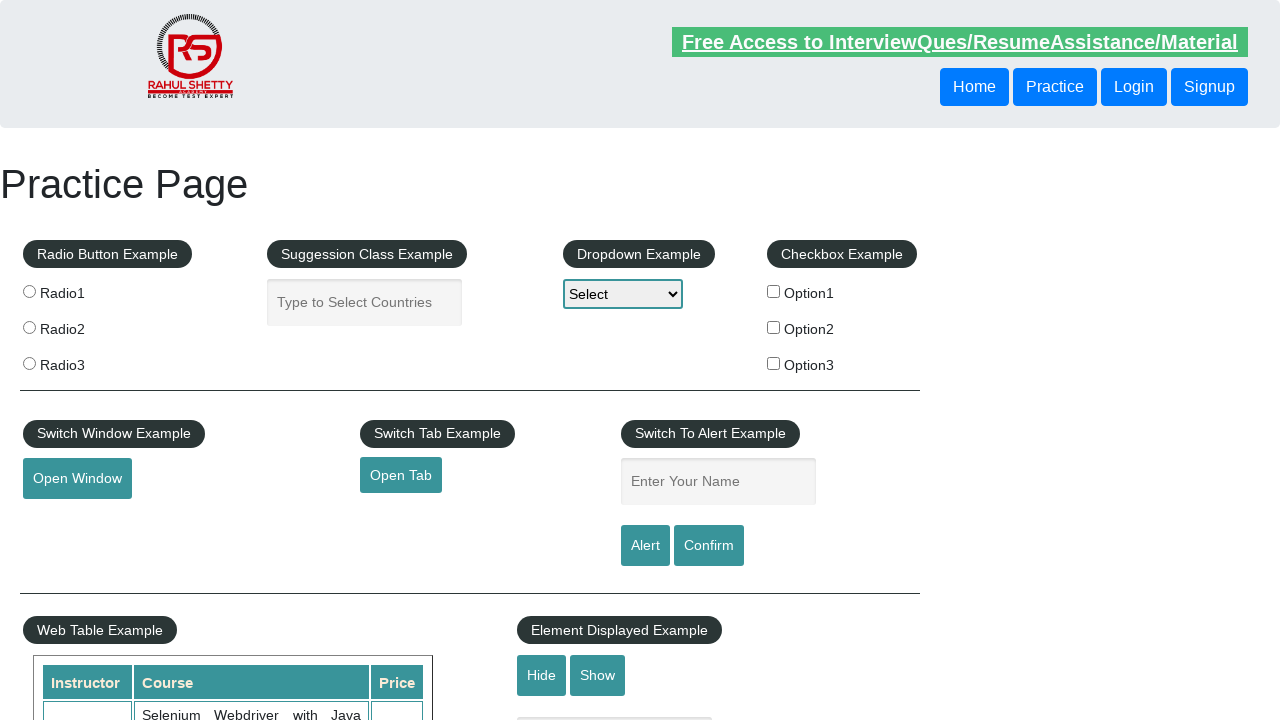

Waited 500ms for alert to be processed
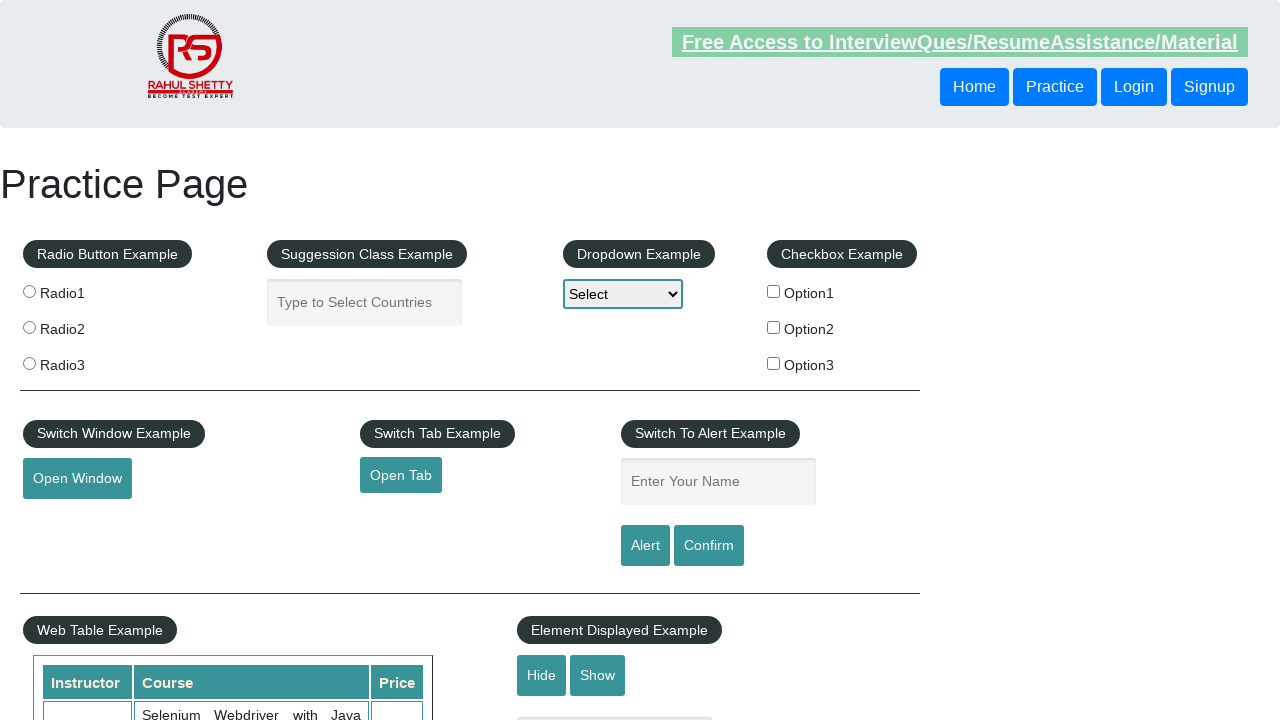

Filled name input field with 'ganesh' again on input[placeholder='Enter Your Name']
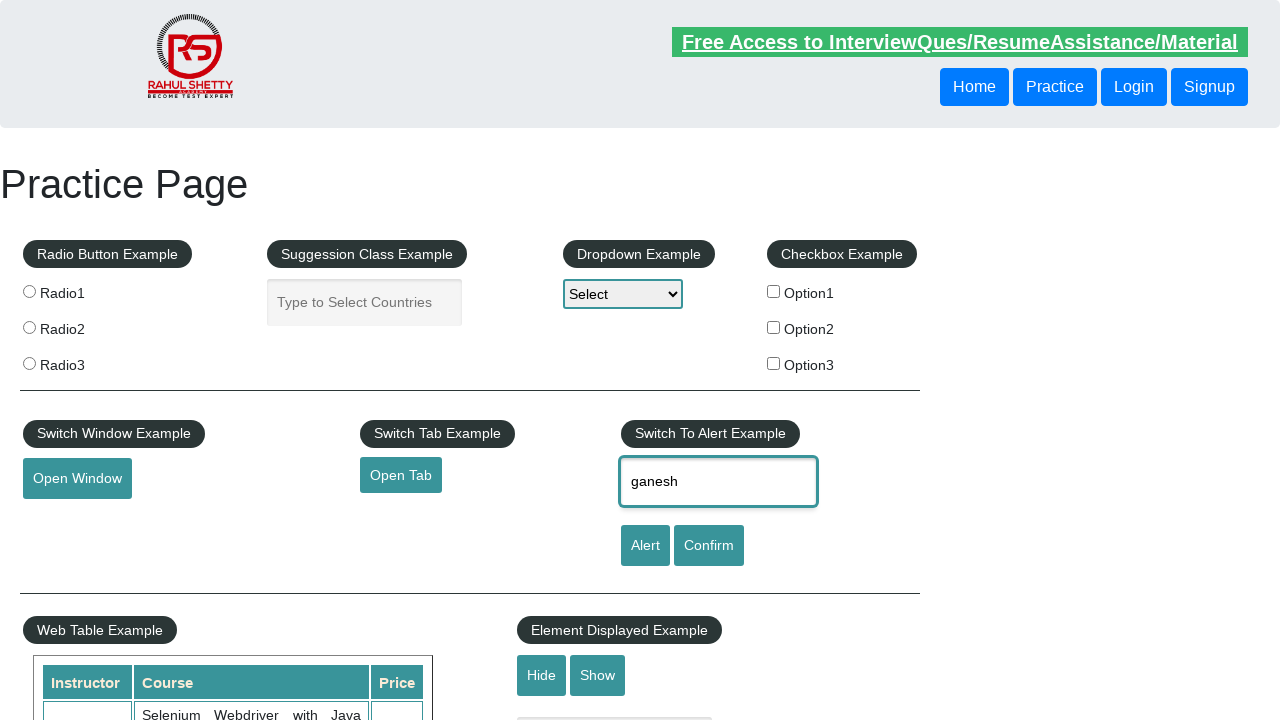

Clicked confirm button to trigger confirm dialog at (709, 546) on input#confirmbtn
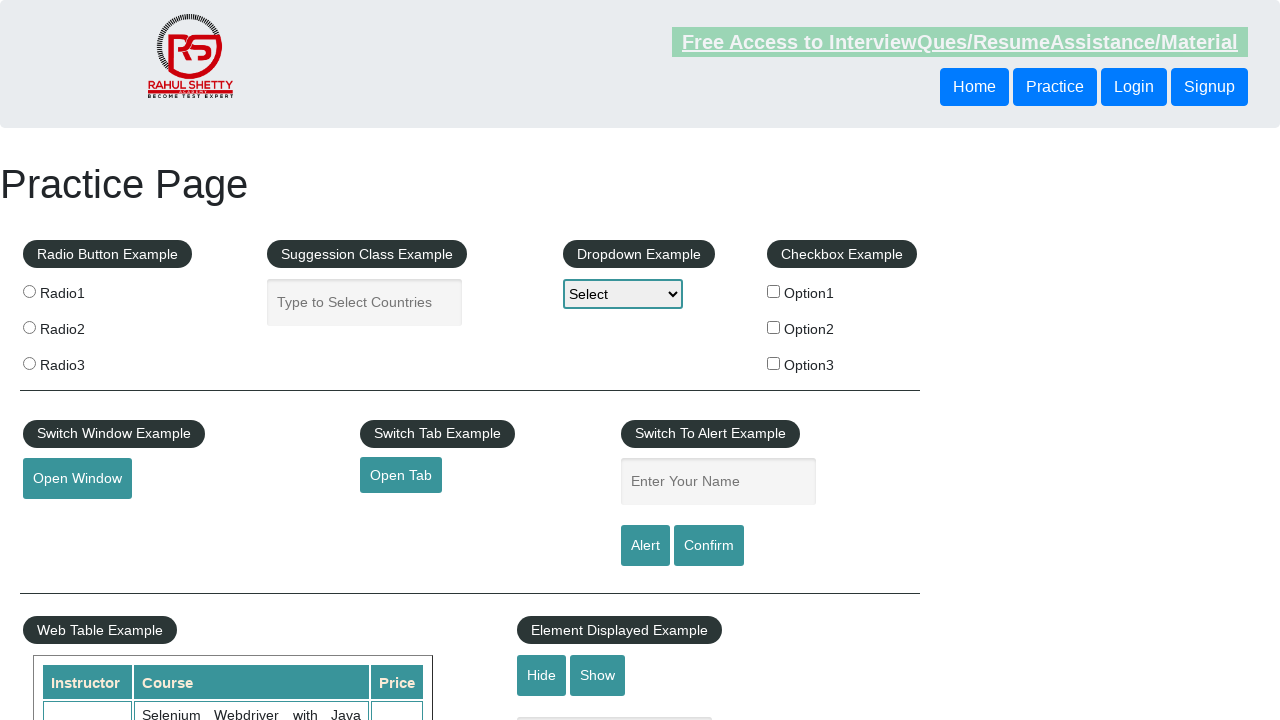

Set up dialog handler to dismiss confirm dialogs
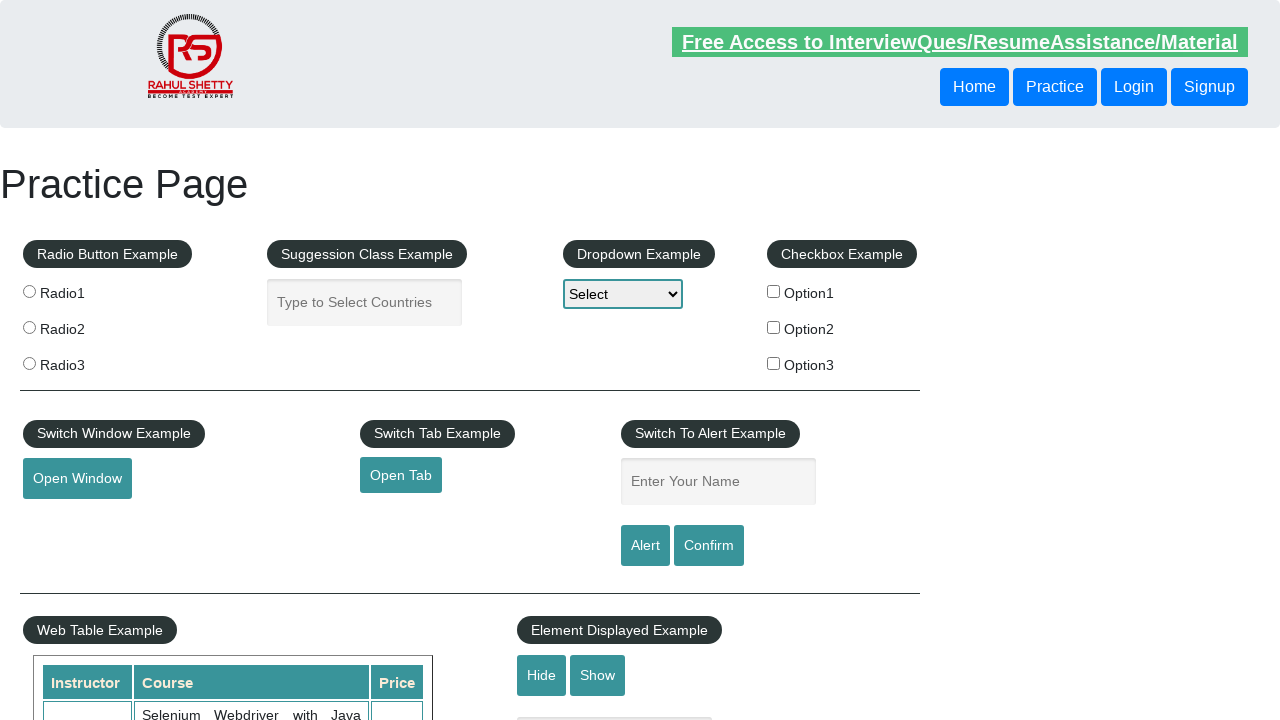

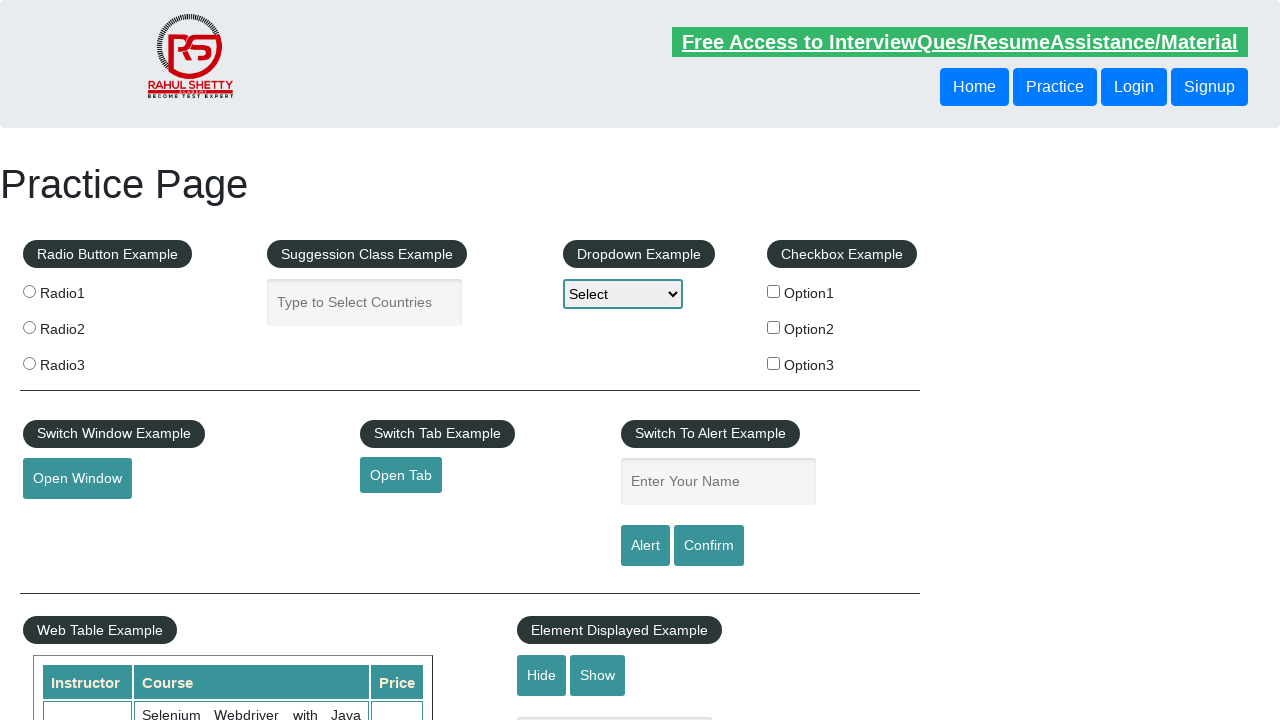